Navigates to a blog page and clicks on a popup link using partial link text

Starting URL: https://omayo.blogspot.com/

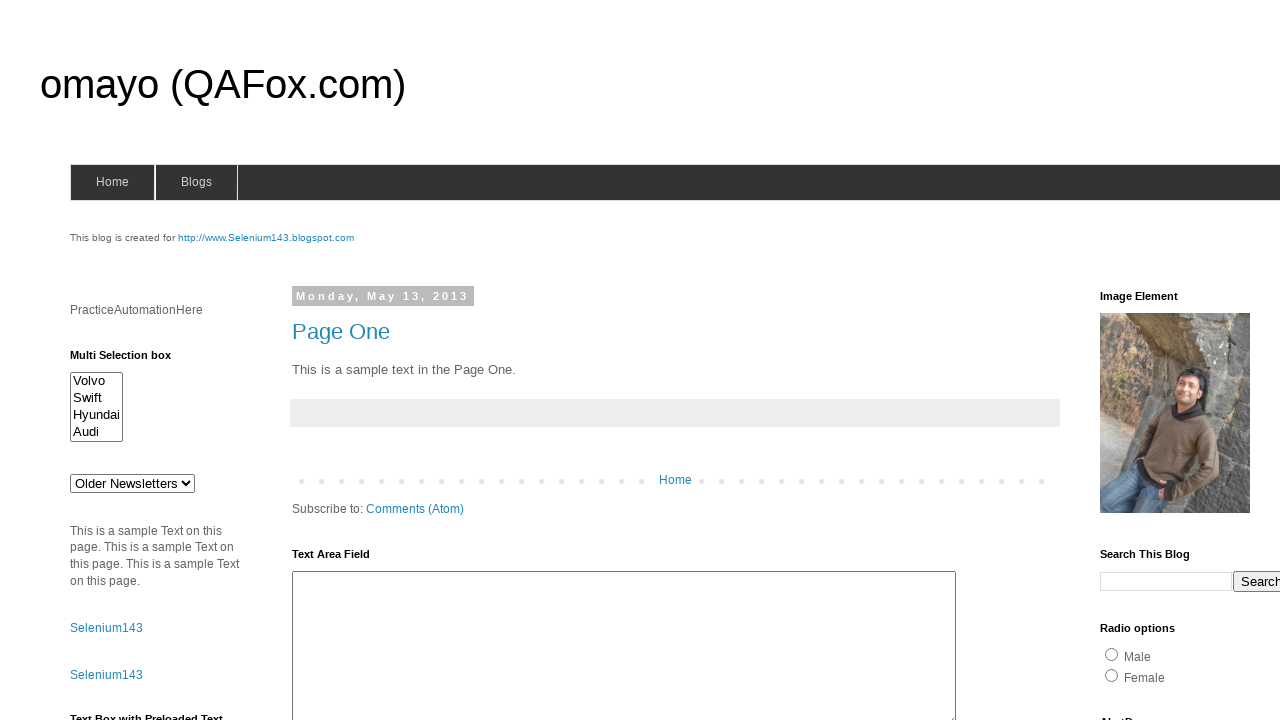

Navigated to https://omayo.blogspot.com/
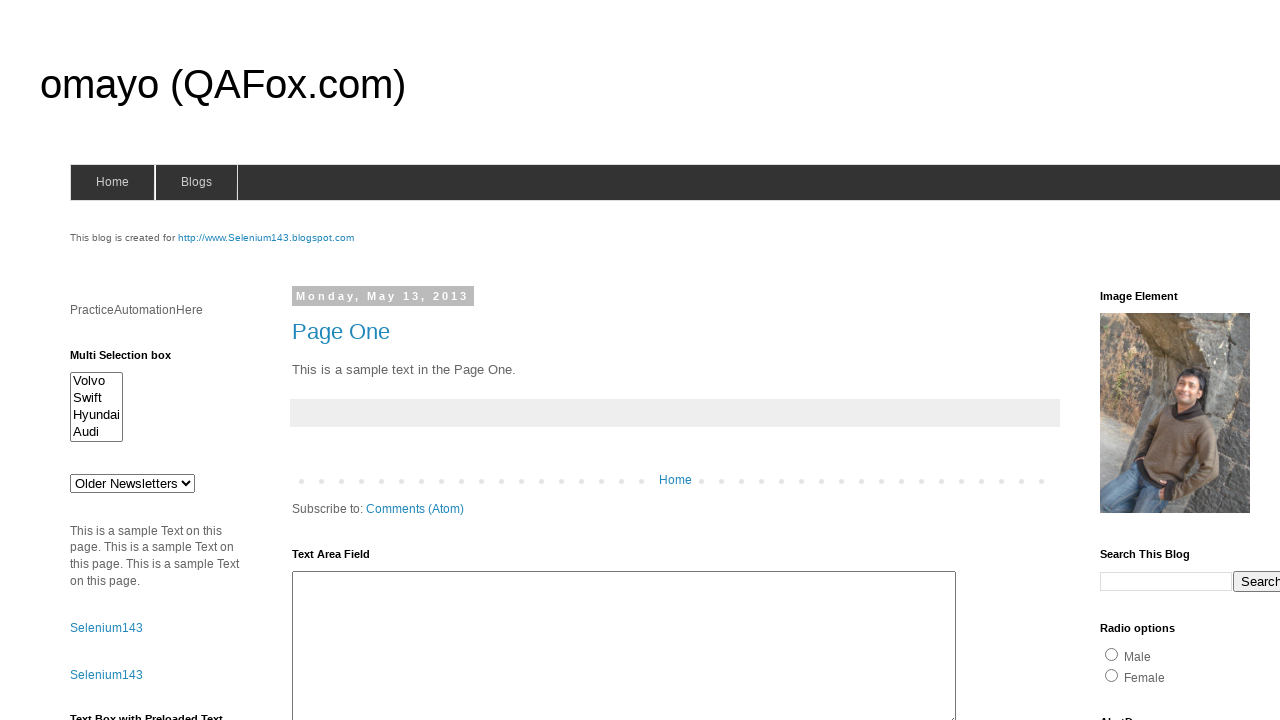

Clicked on popup link using partial text match 'Open a popup' at (132, 360) on text=Open a popup
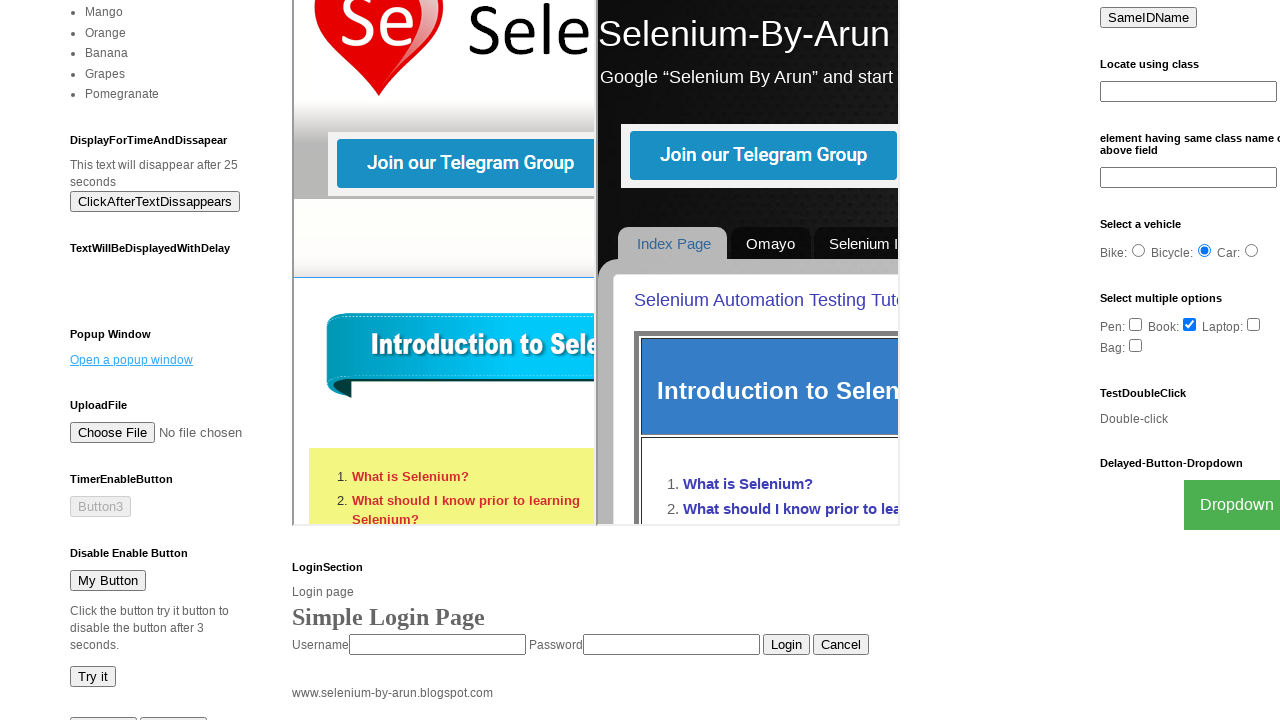

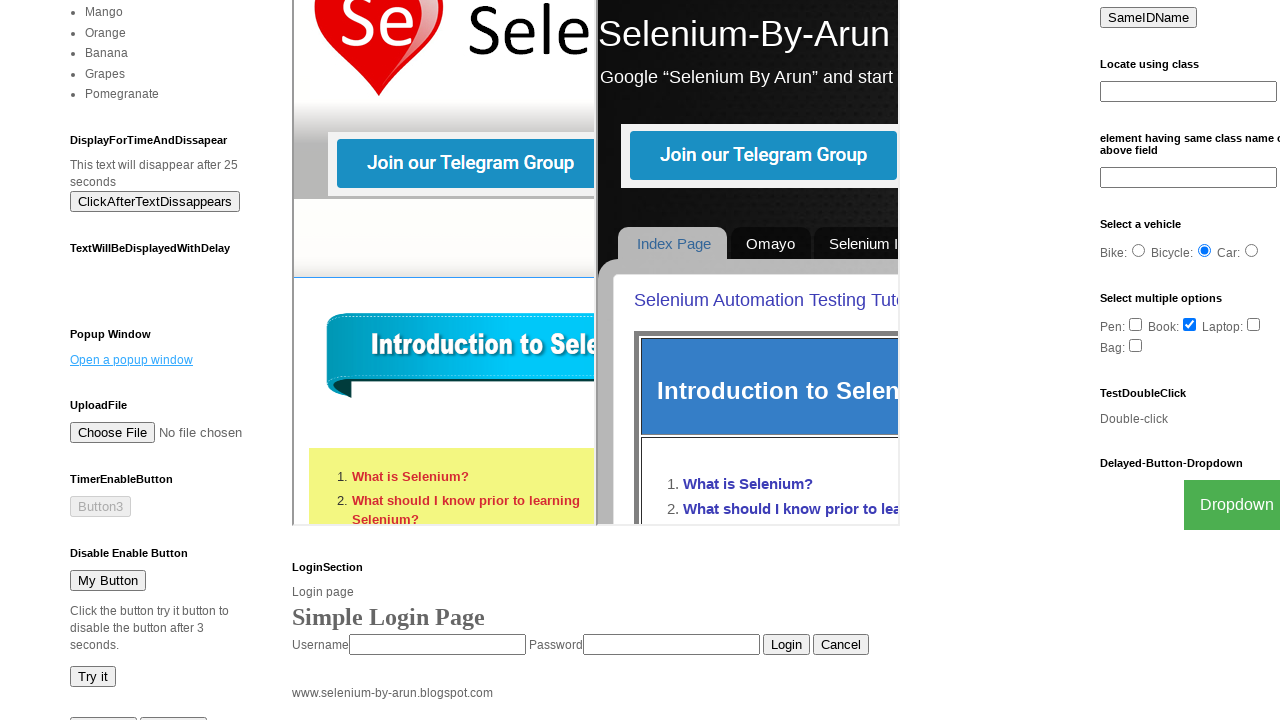